Tests dialog alert pop-up by clicking the alert button

Starting URL: https://rahulshettyacademy.com/AutomationPractice

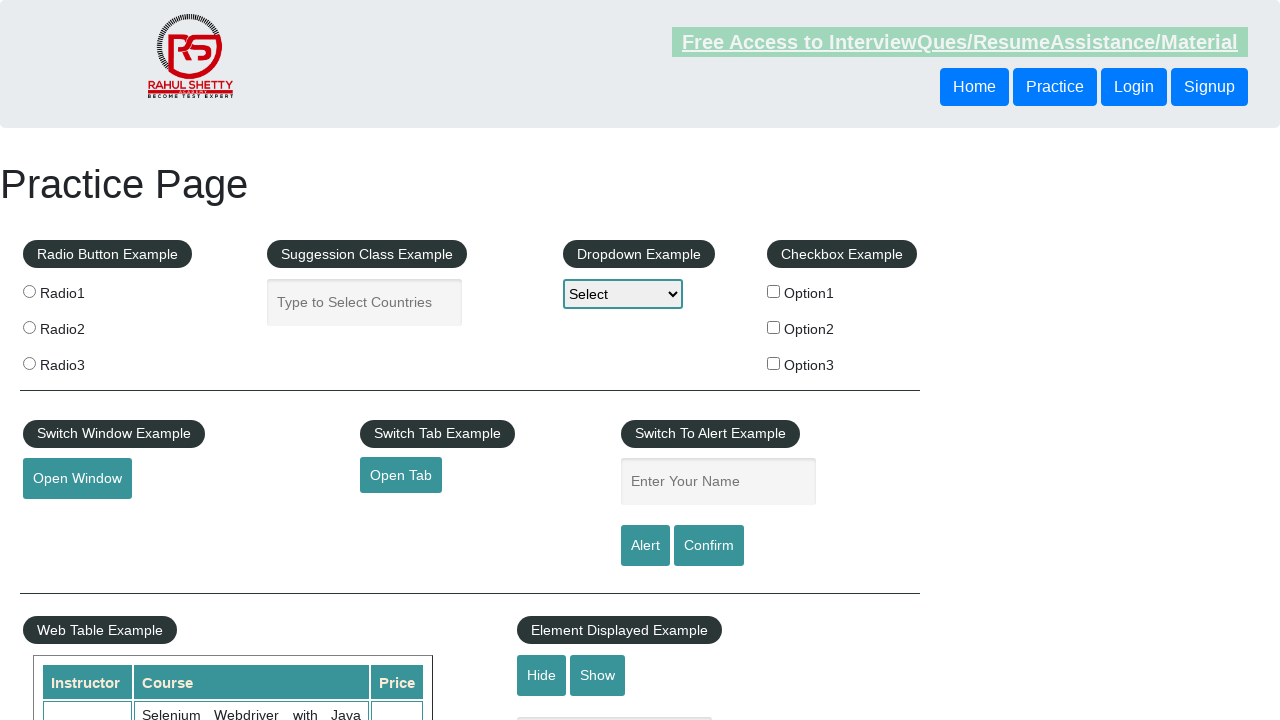

Set up dialog handler to accept alerts
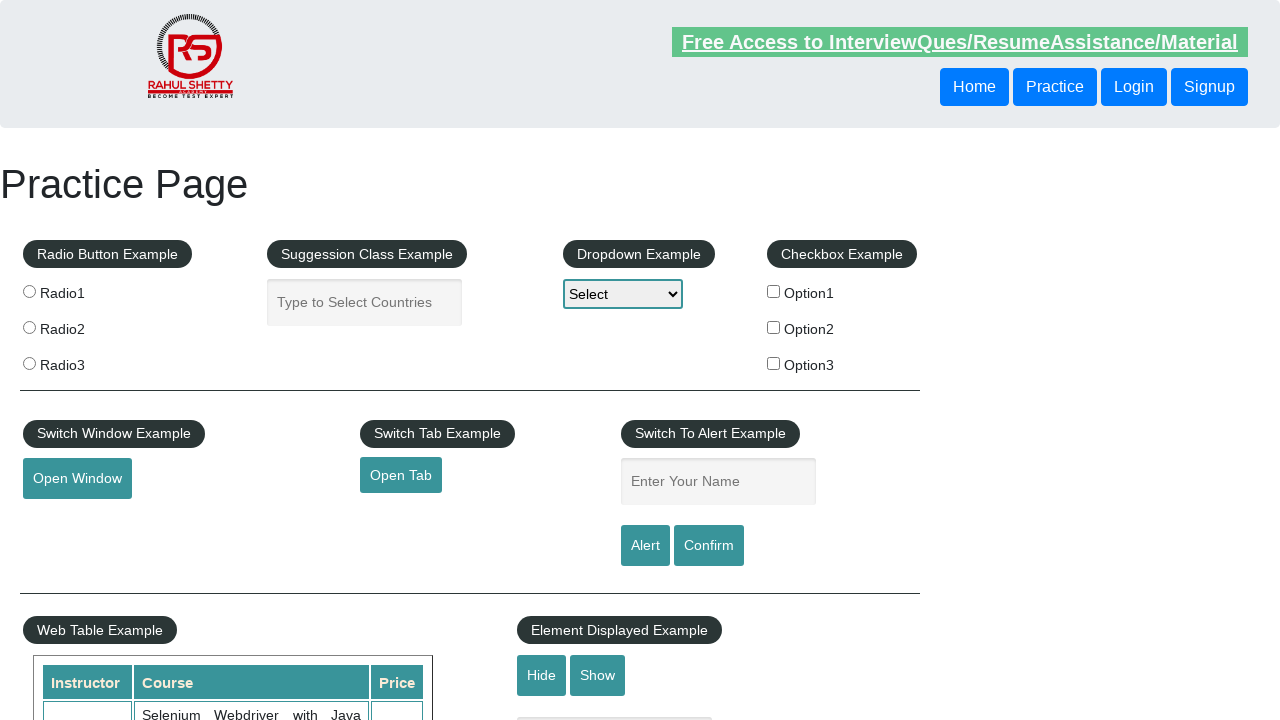

Clicked alert button to trigger dialog pop-up at (645, 546) on #alertbtn
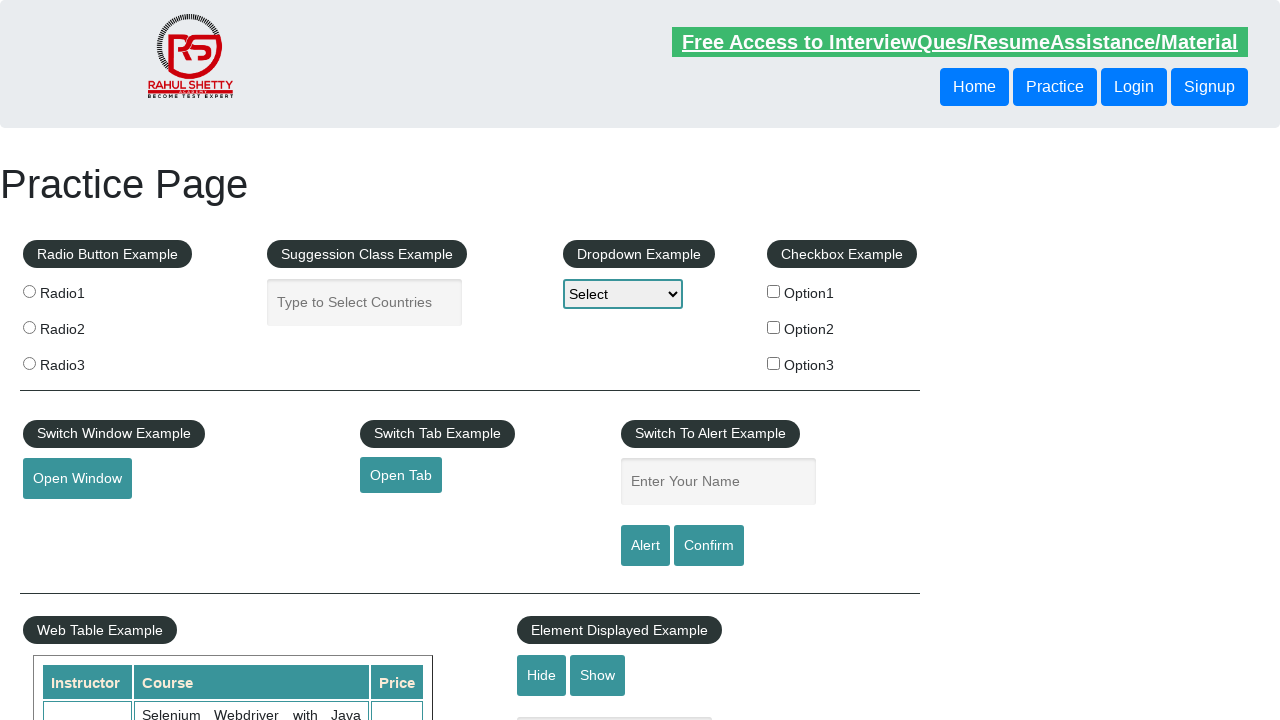

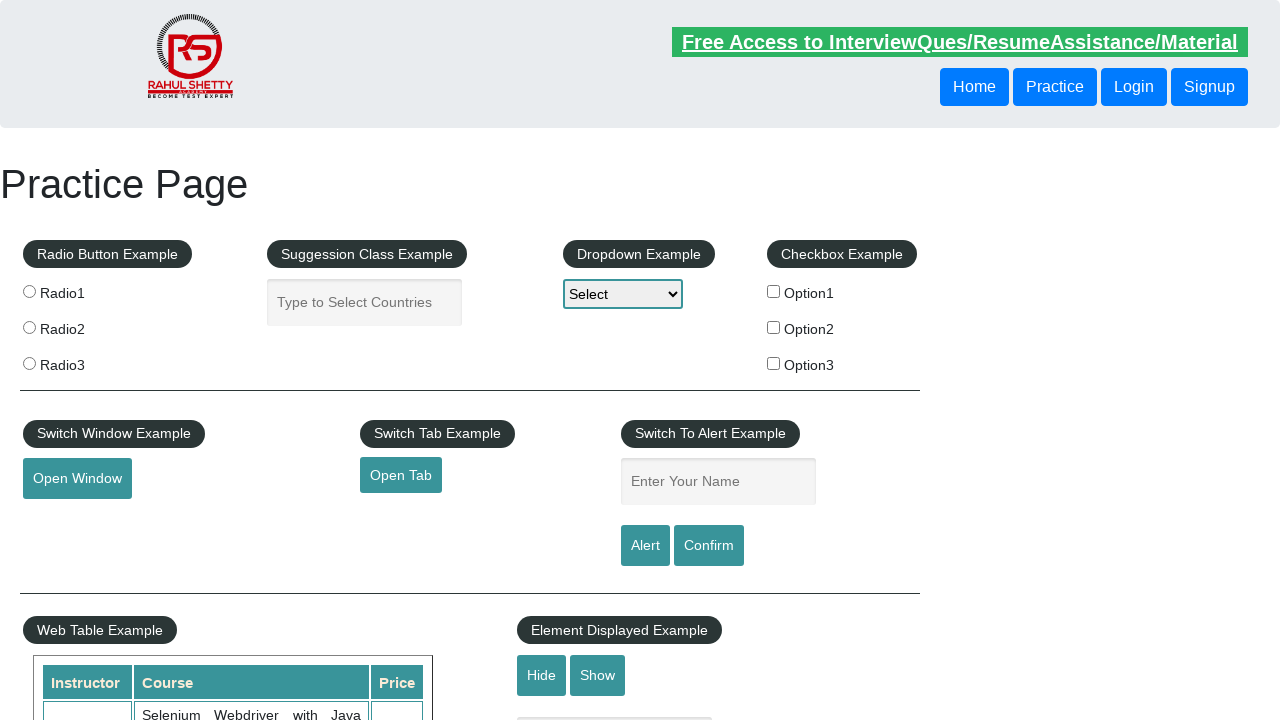